Tests a registration form by filling in personal information fields (name, email, phone, address) and submitting, then verifies successful registration message appears.

Starting URL: http://suninjuly.github.io/registration1.html

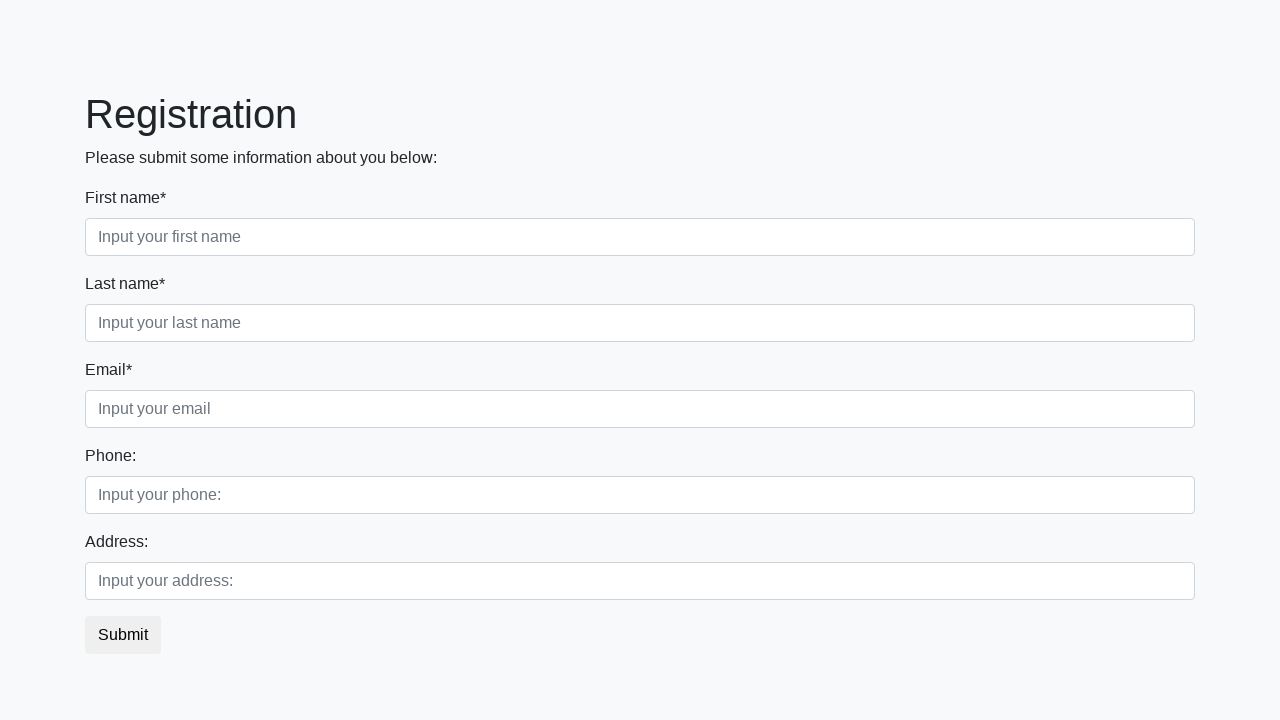

Filled first name field with 'Ivan' on .first_block .first
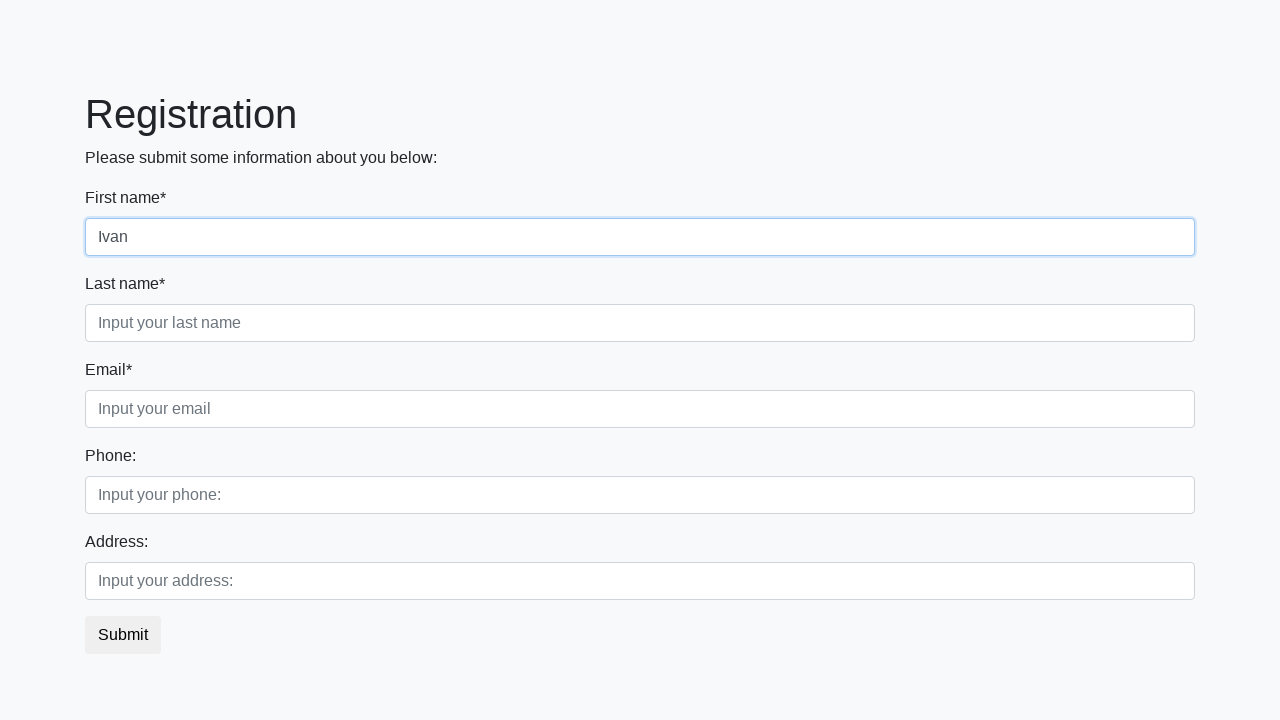

Filled last name field with 'Petrov' on .first_block .second
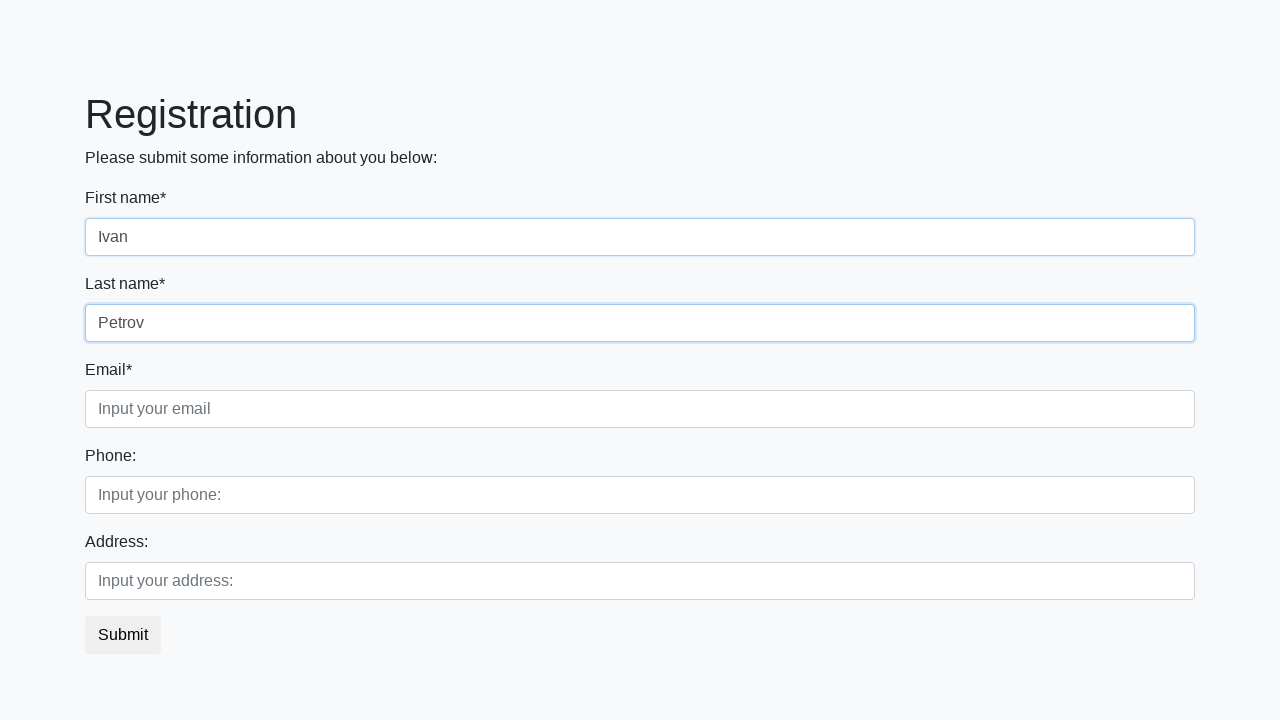

Filled email field with 'post-office@gmail.com' on //form/div/div[3]/input
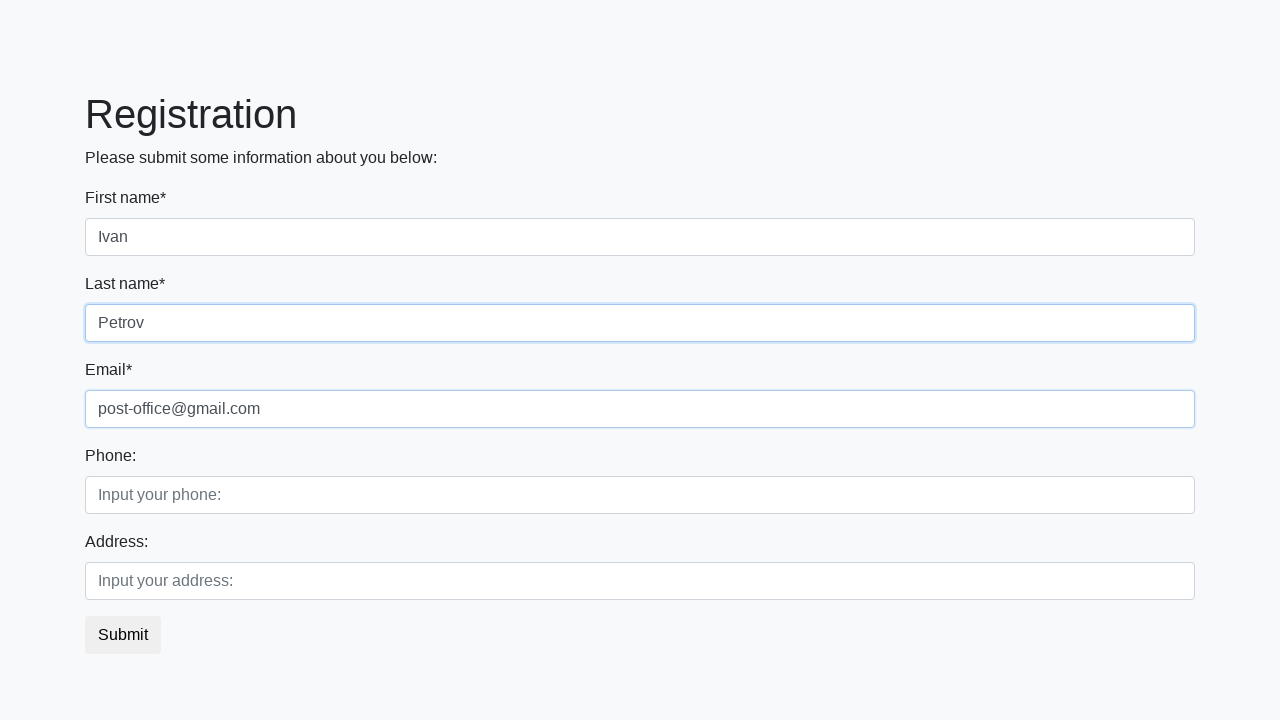

Filled phone field with '322-223-322' on //form/div[2]/div/input
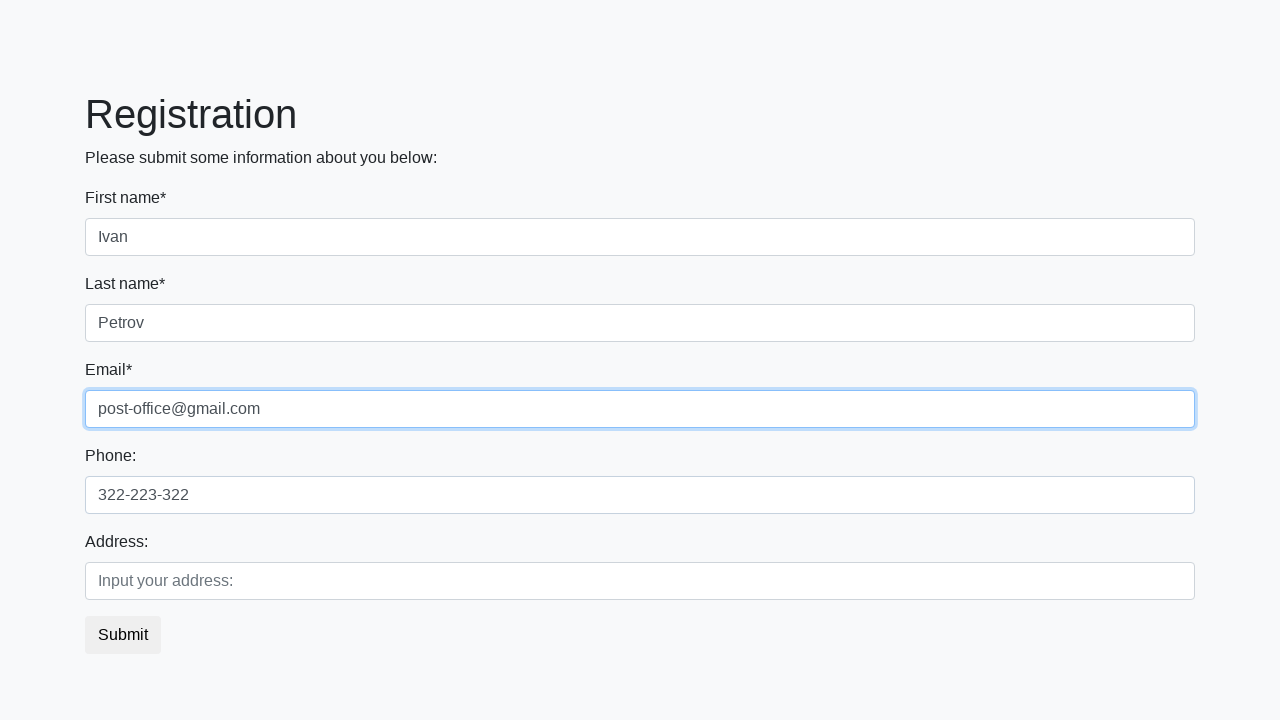

Filled address field with 'Down house 2' on //form/div[2]/div[2]/input
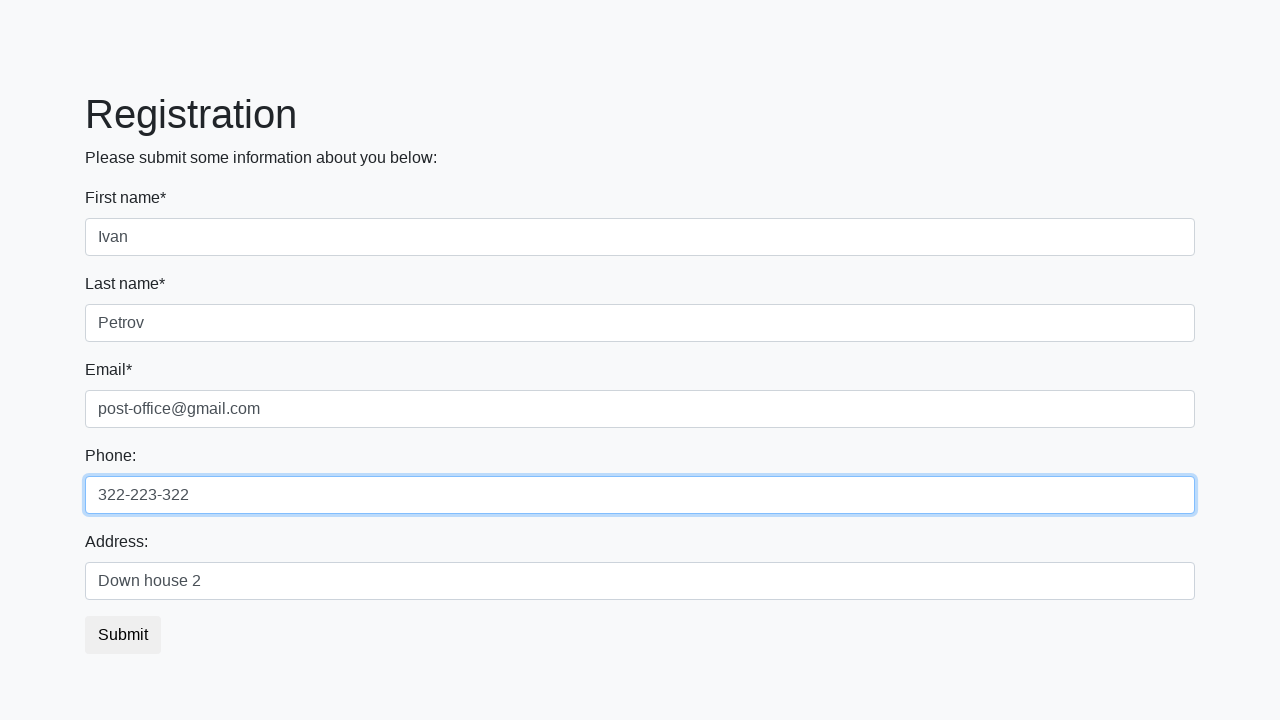

Clicked submit button to register at (123, 635) on .btn
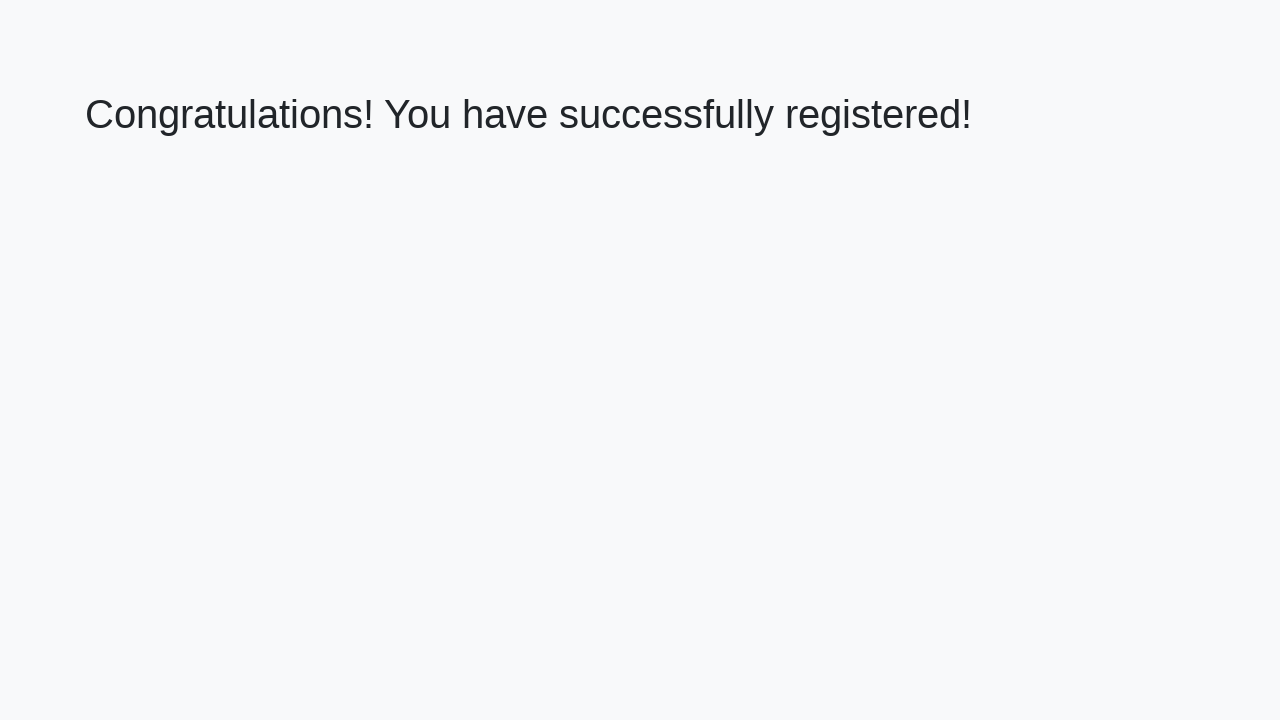

Success message container loaded
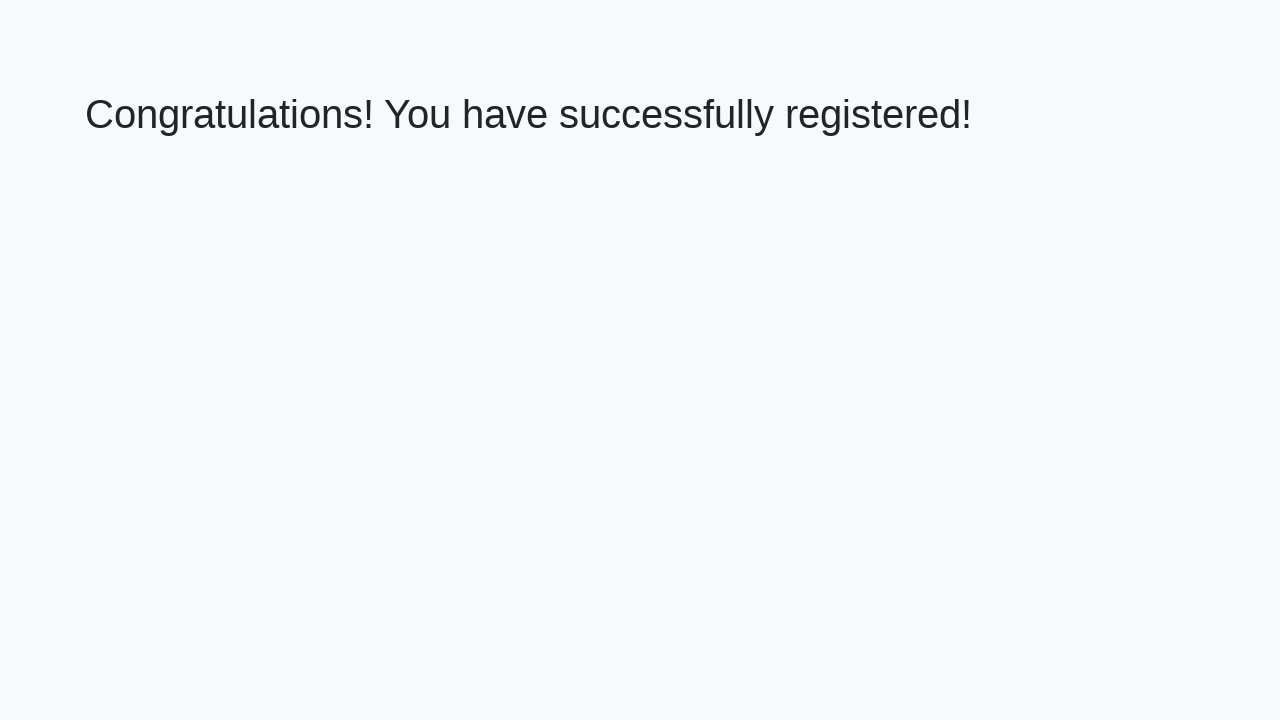

Retrieved success message text content
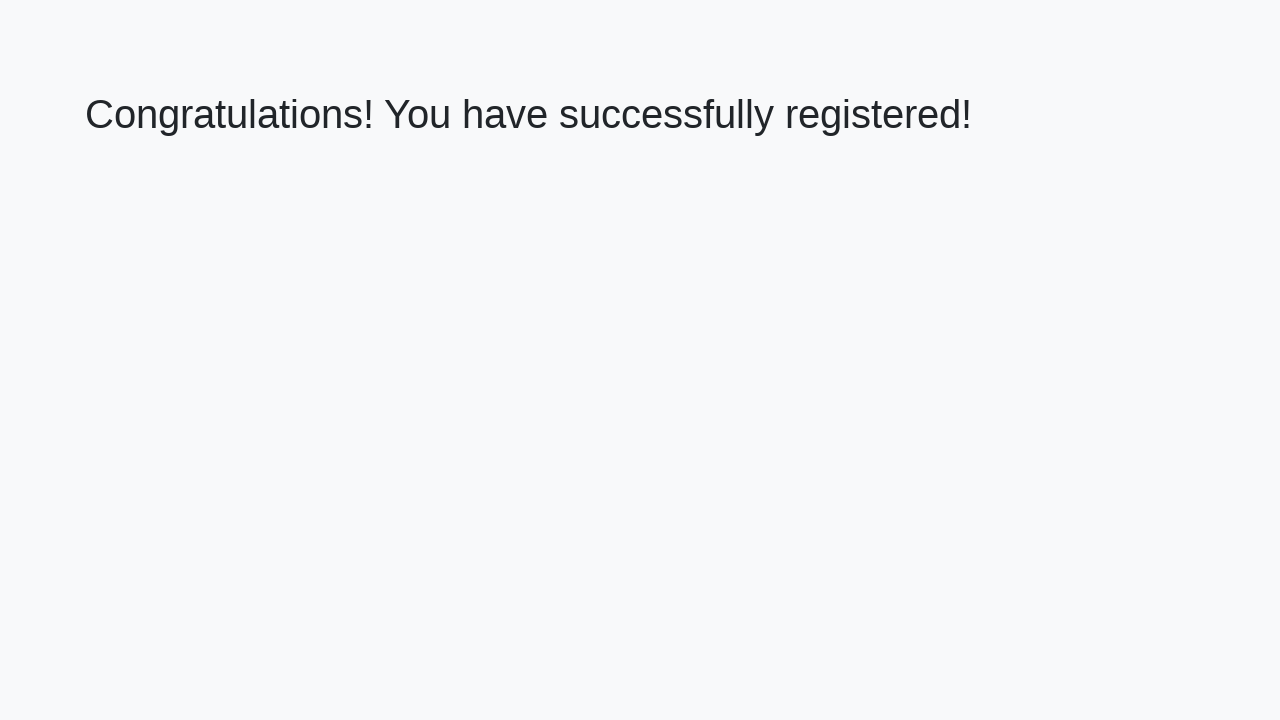

Verified success registration message appeared
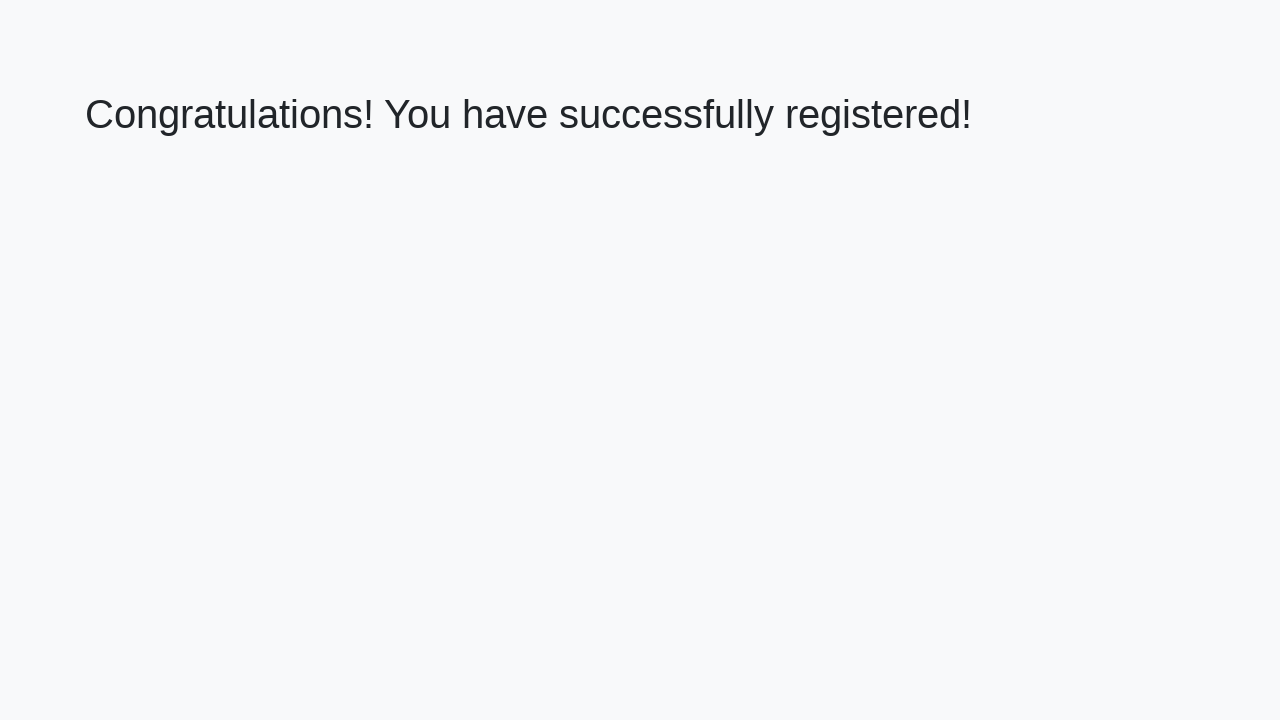

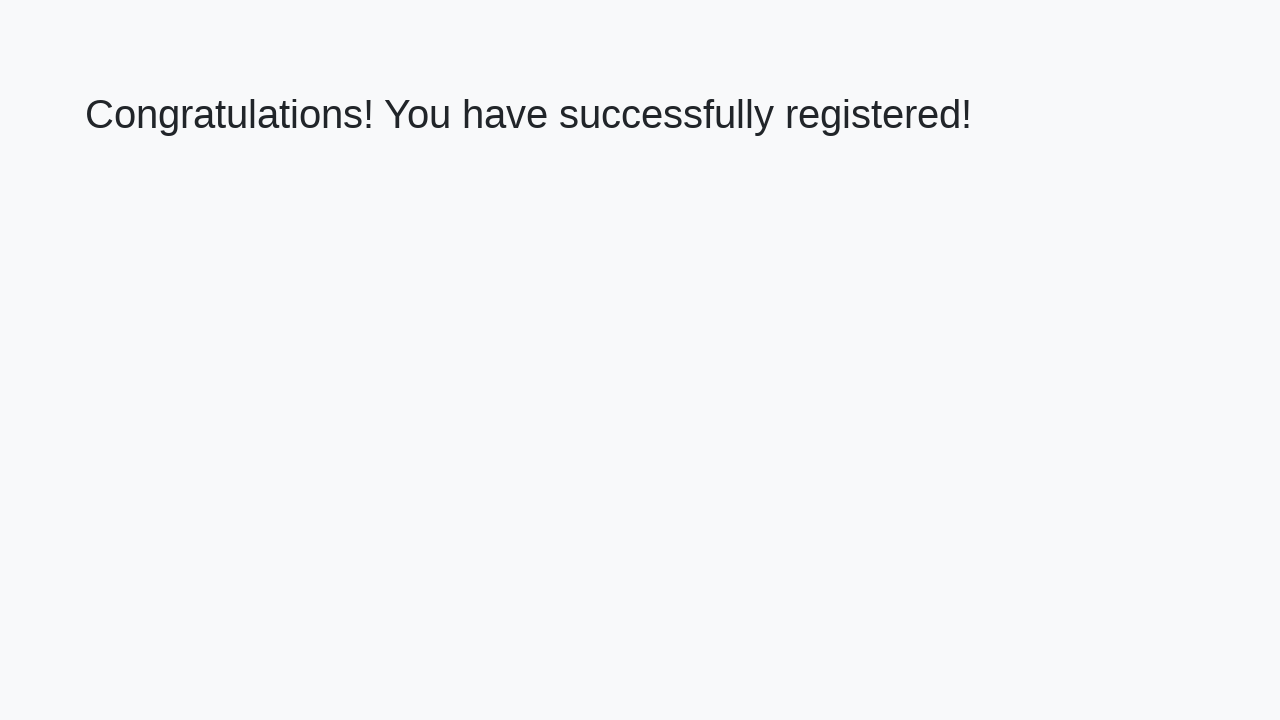